Navigates to Form Authentication page and verifies the Username and Password labels are present

Starting URL: https://the-internet.herokuapp.com/

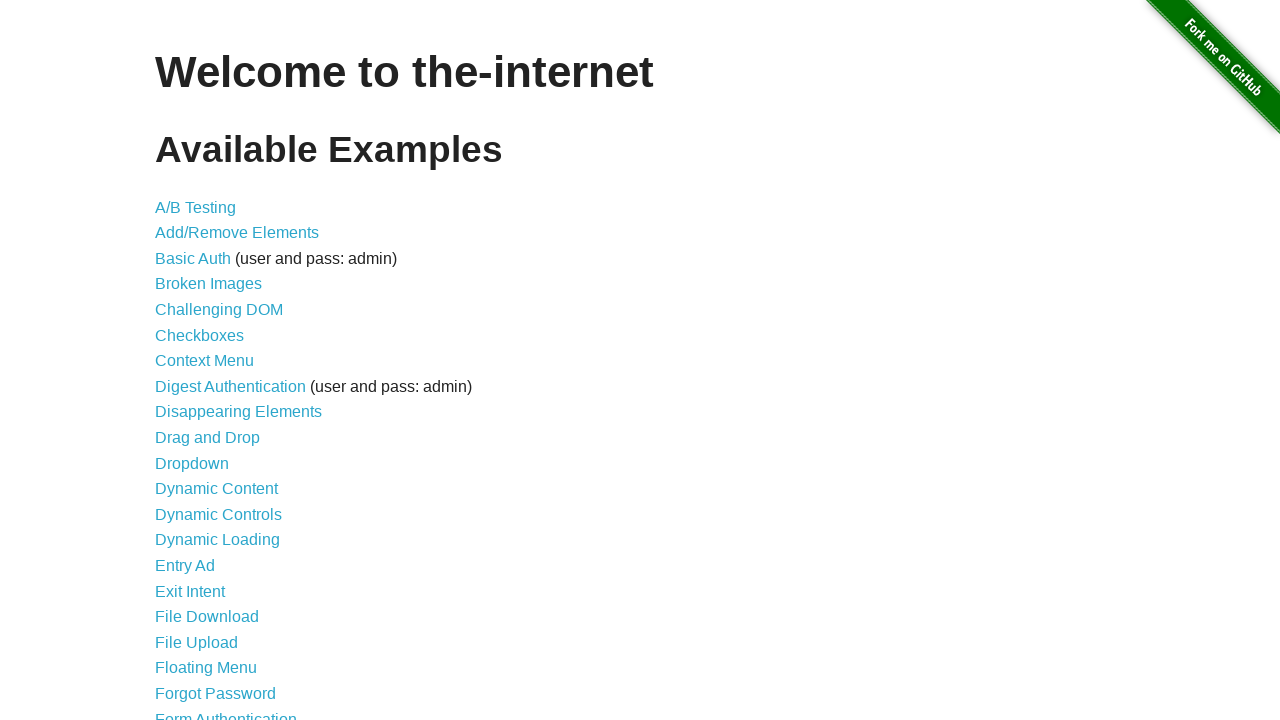

Clicked on Form Authentication link at (226, 712) on text=Form Authentication
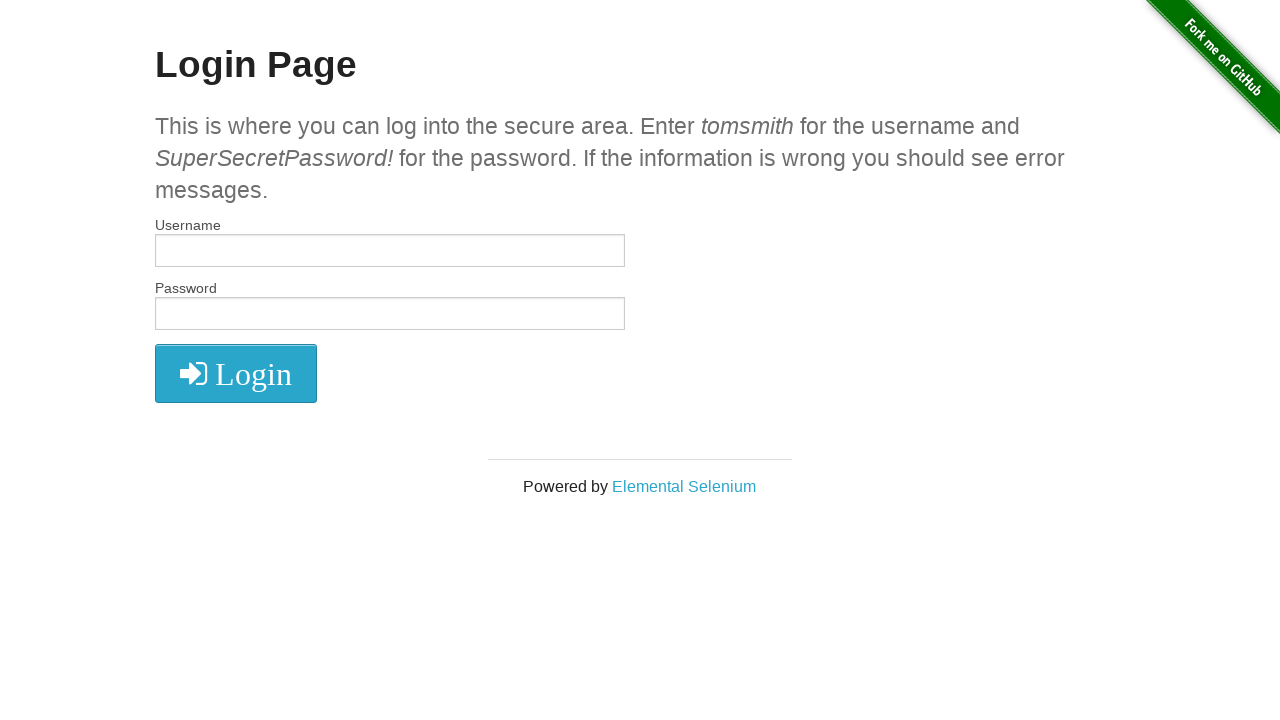

Form Authentication page loaded with labels present
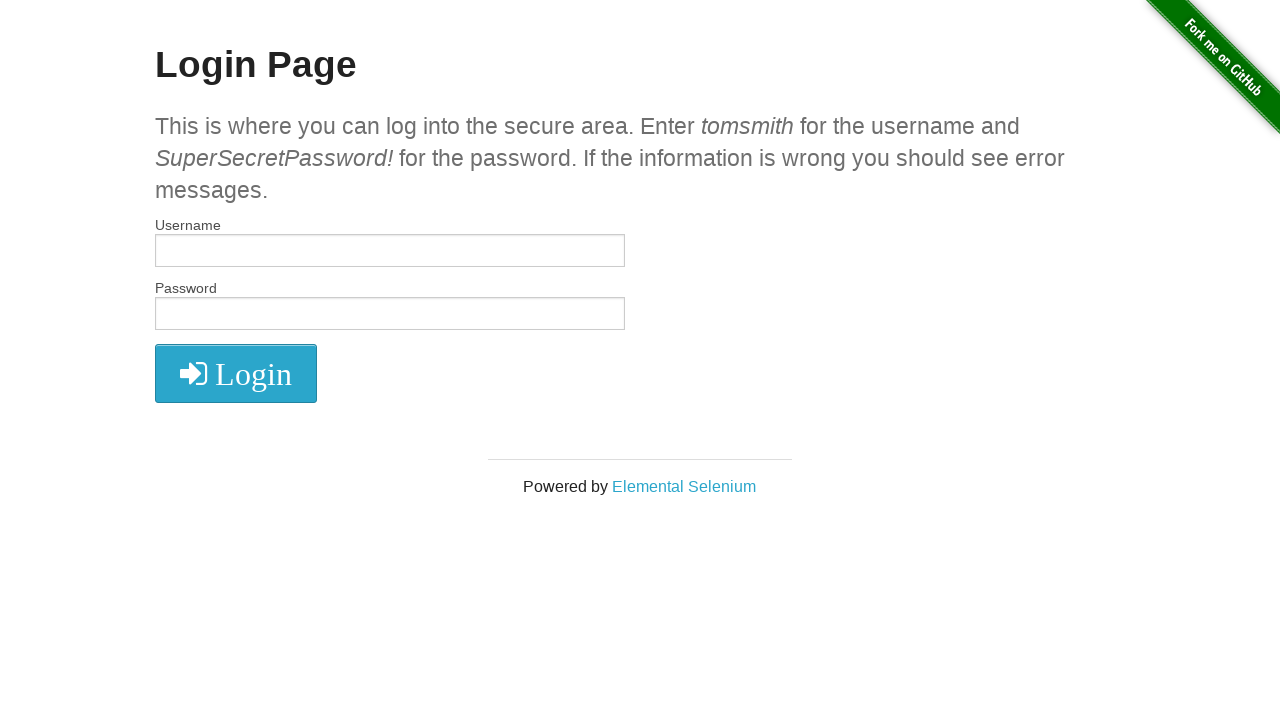

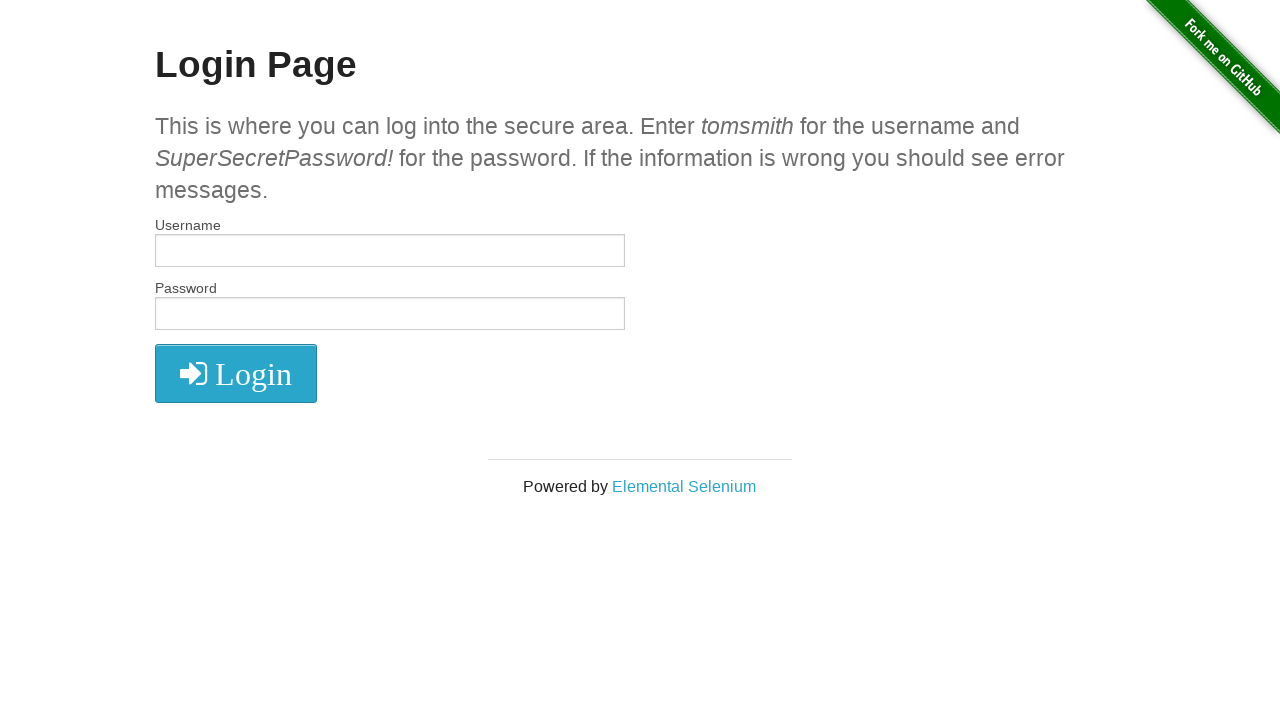